Tests number input field functionality by entering a number, clearing it, and entering a new number

Starting URL: http://the-internet.herokuapp.com/inputs

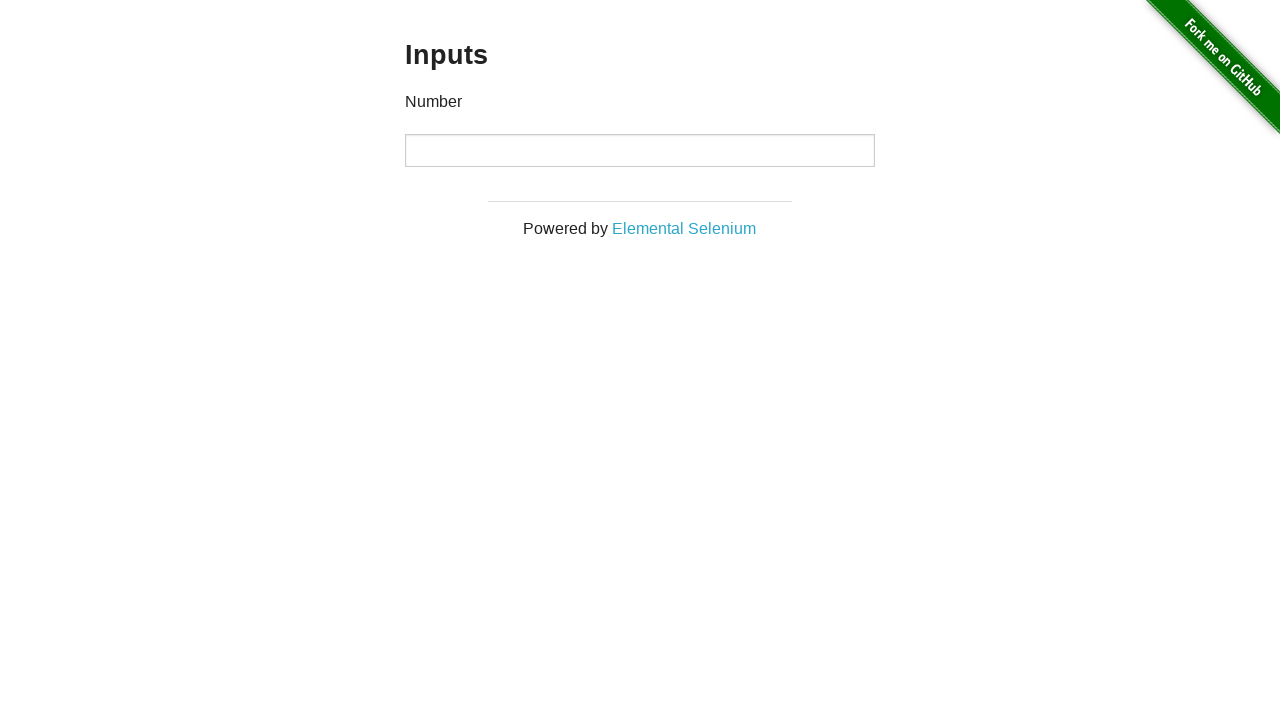

Entered initial number 1000 into the number input field on input[type="number"]
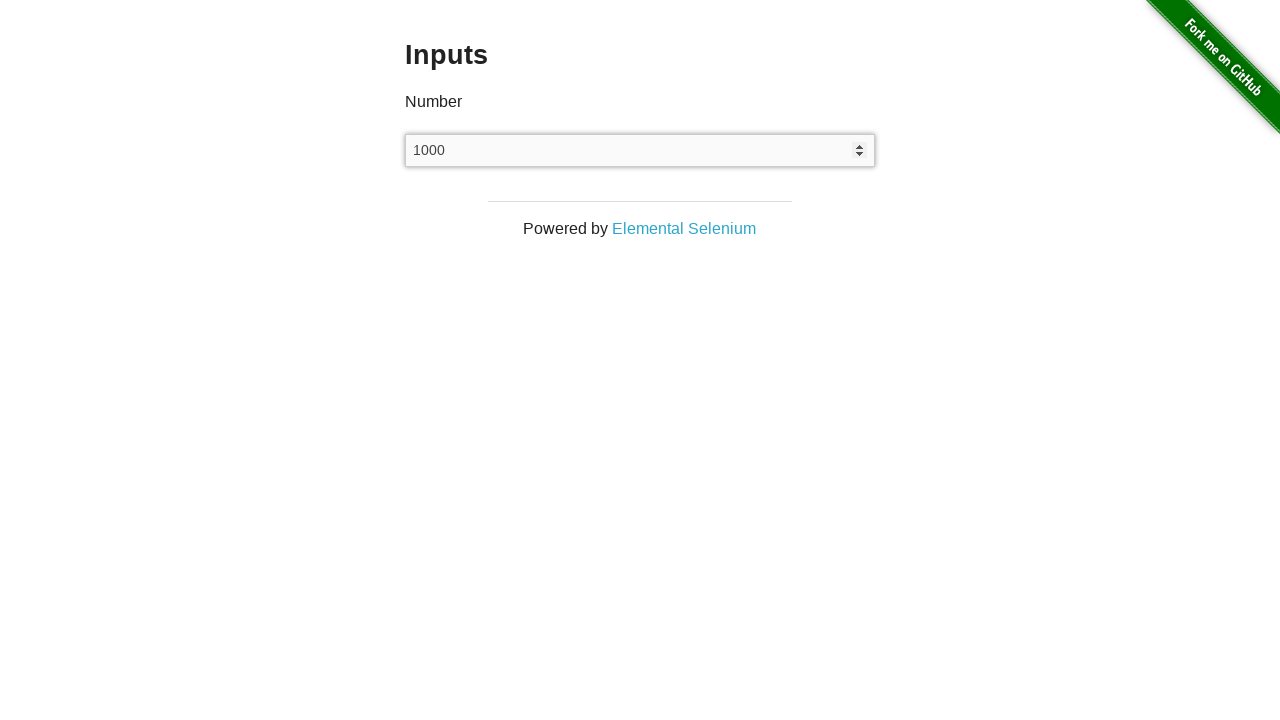

Cleared the number input field on input[type="number"]
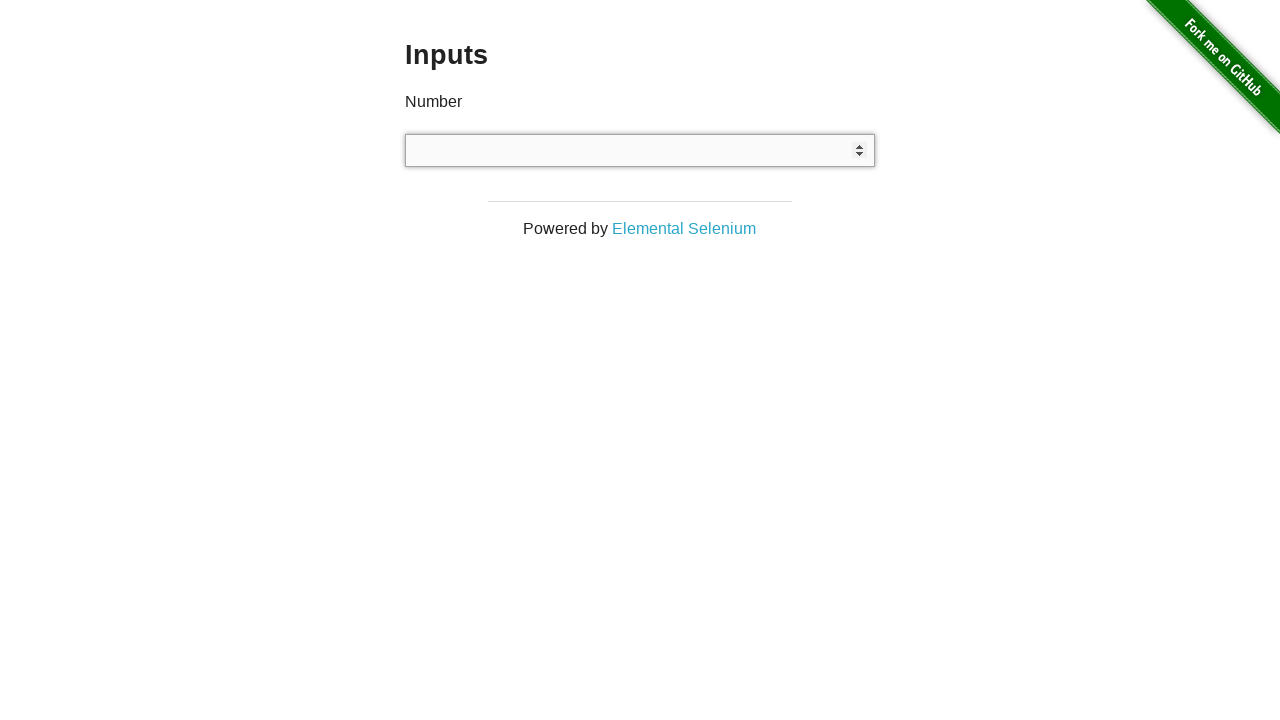

Entered new number 999 into the number input field on input[type="number"]
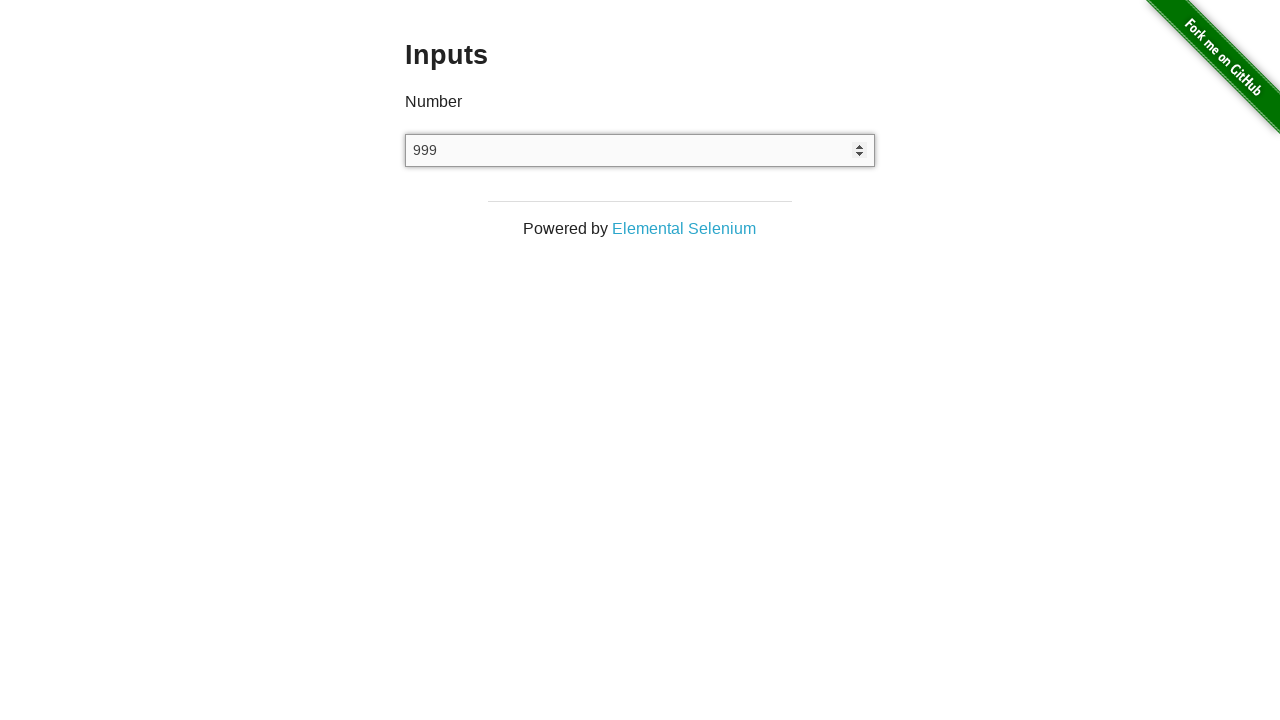

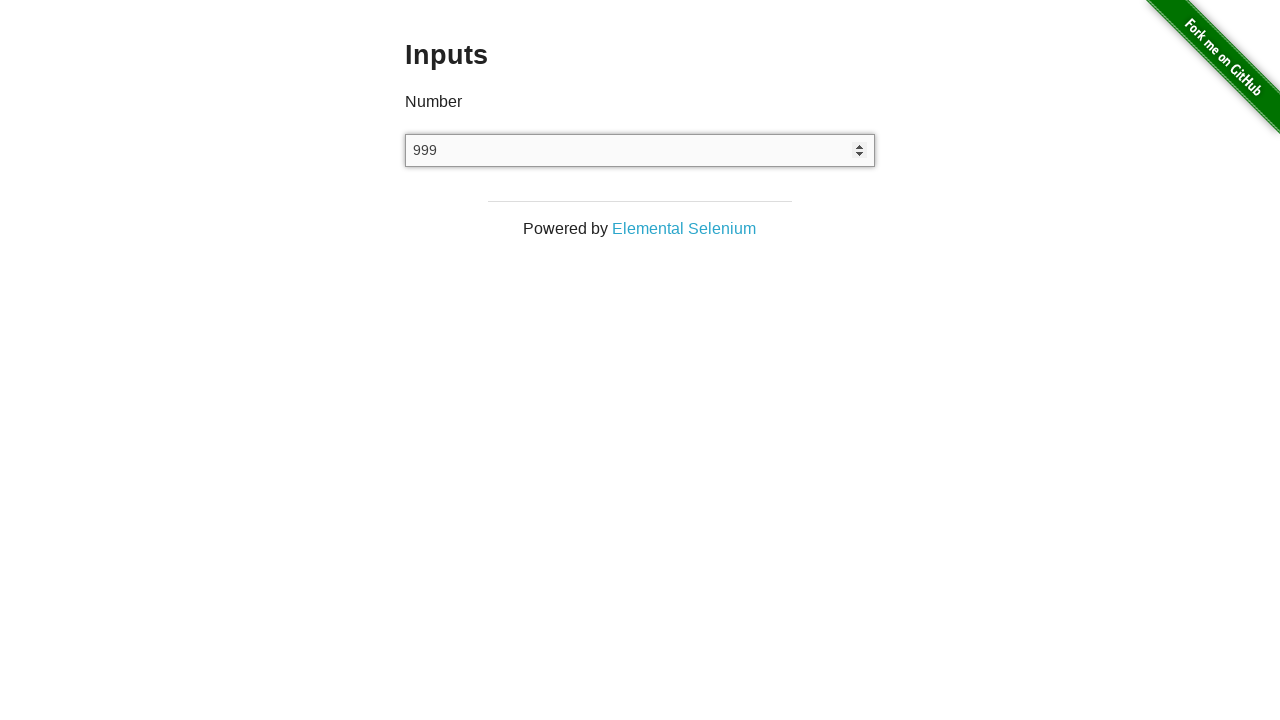